Tests drag and drop functionality by dragging an element and dropping it onto a target element within an iframe

Starting URL: https://jqueryui.com/droppable/

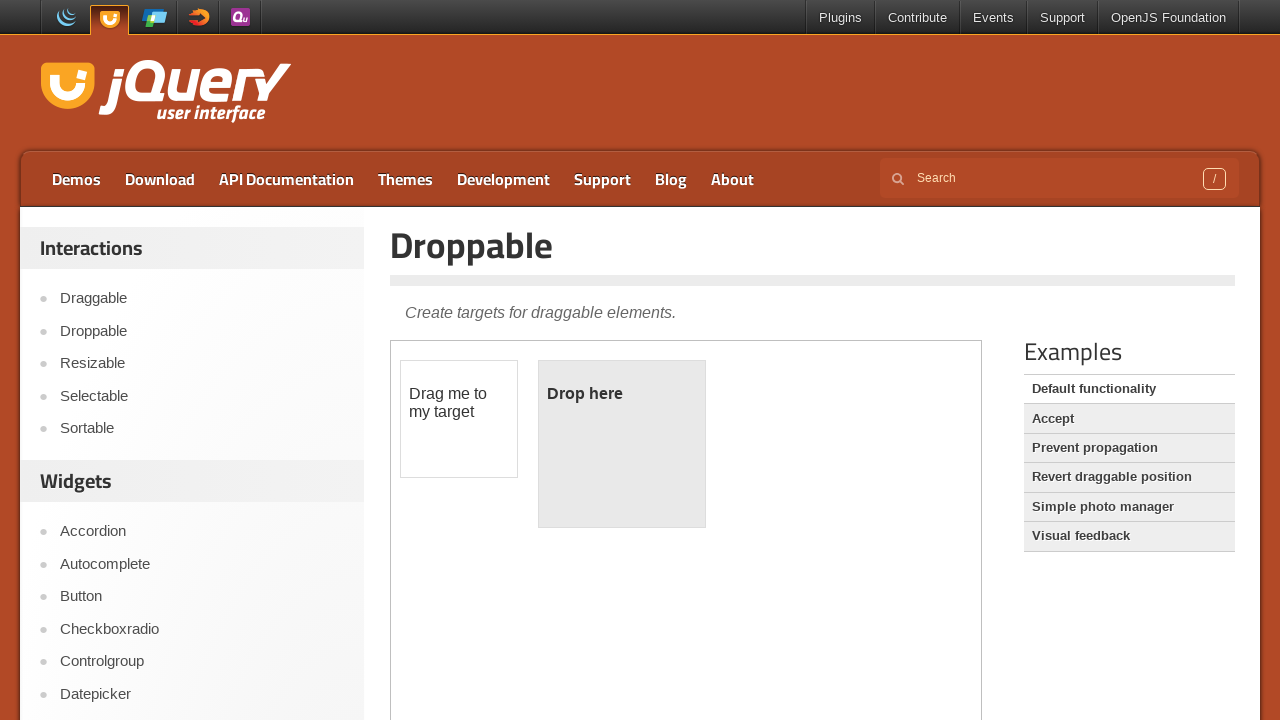

Located iframe containing drag and drop demo
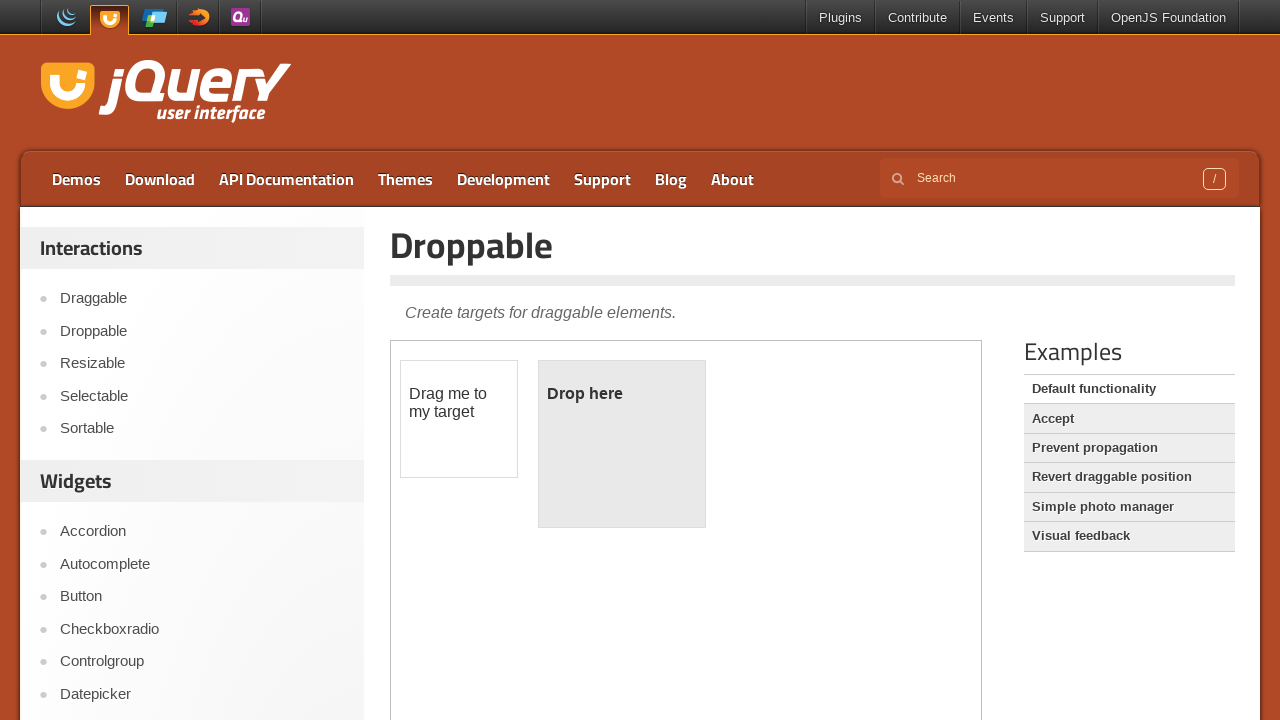

Located draggable element with id 'draggable'
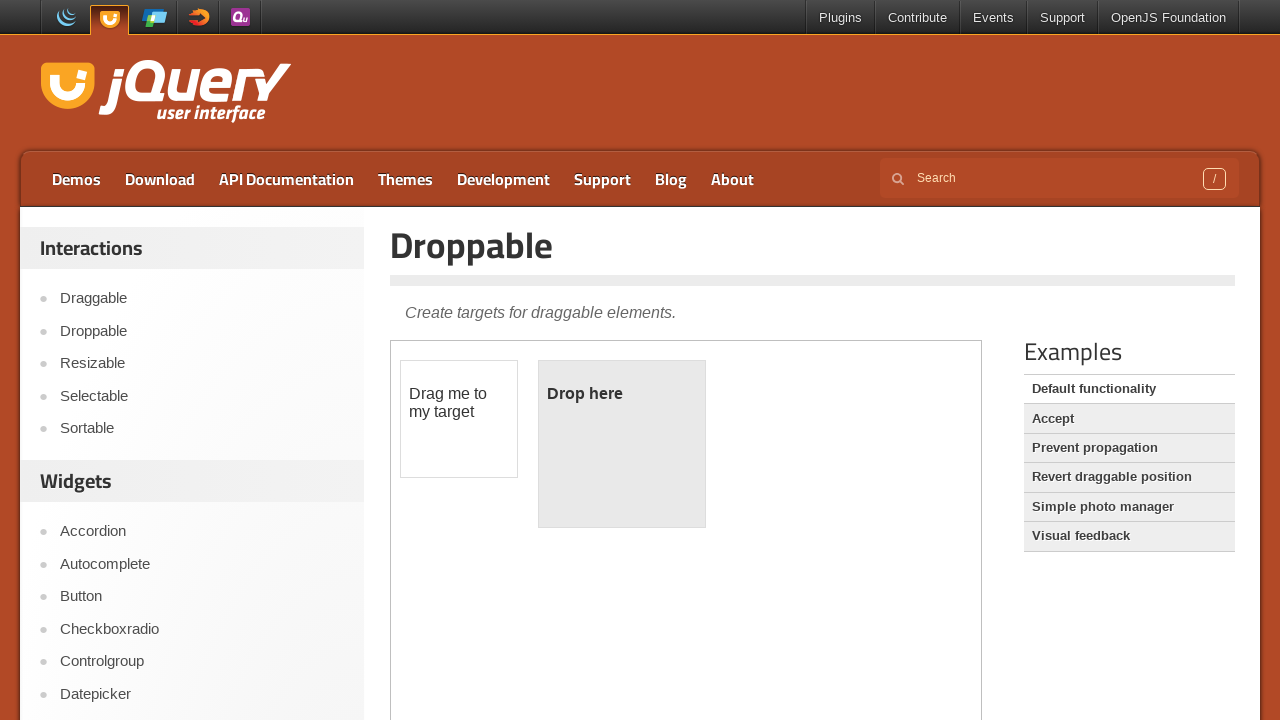

Located droppable target element with id 'droppable'
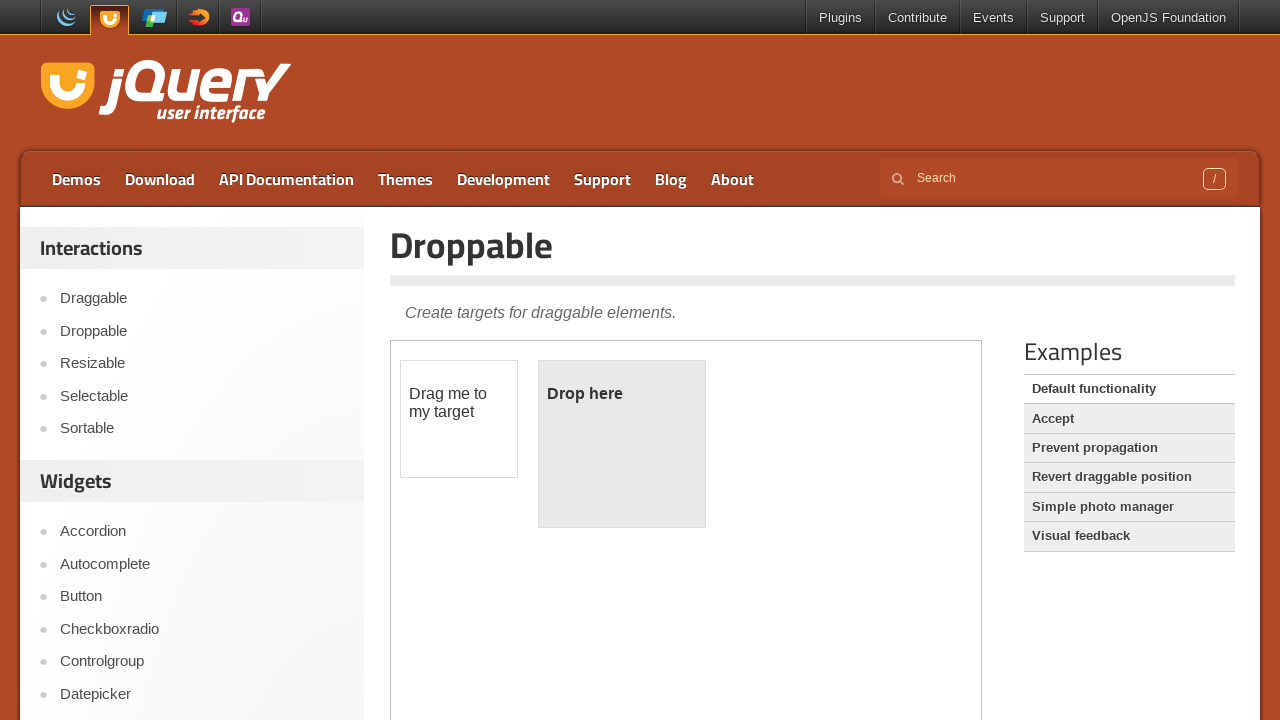

Dragged element from draggable to droppable target and dropped successfully at (622, 444)
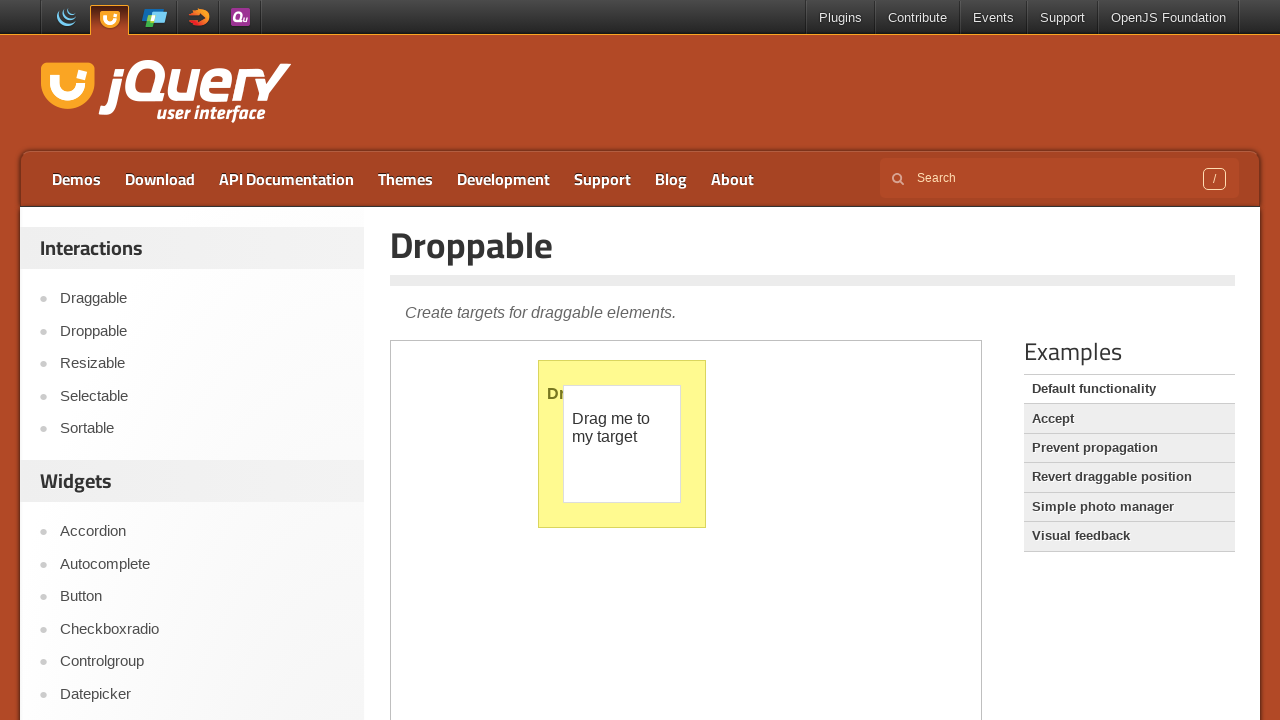

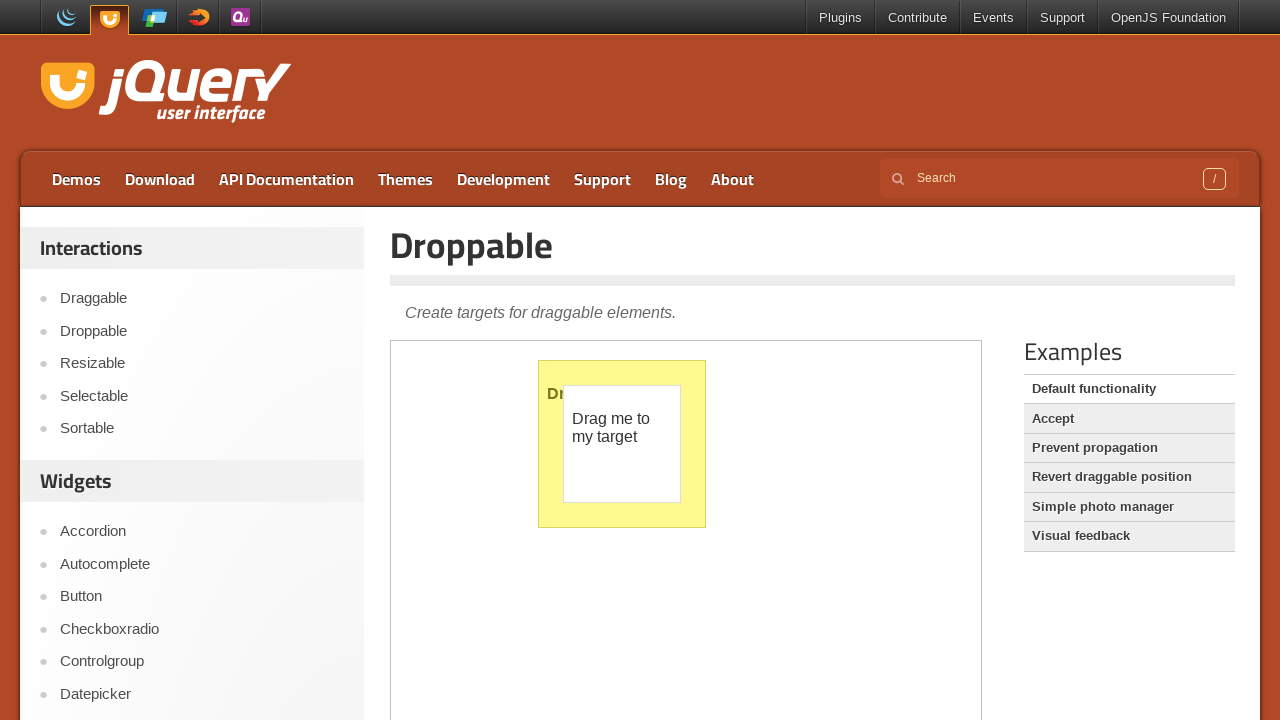